Tests text area input functionality by entering text, clearing it, and entering new text while verifying the input values

Starting URL: https://kristinek.github.io/site/examples/actions

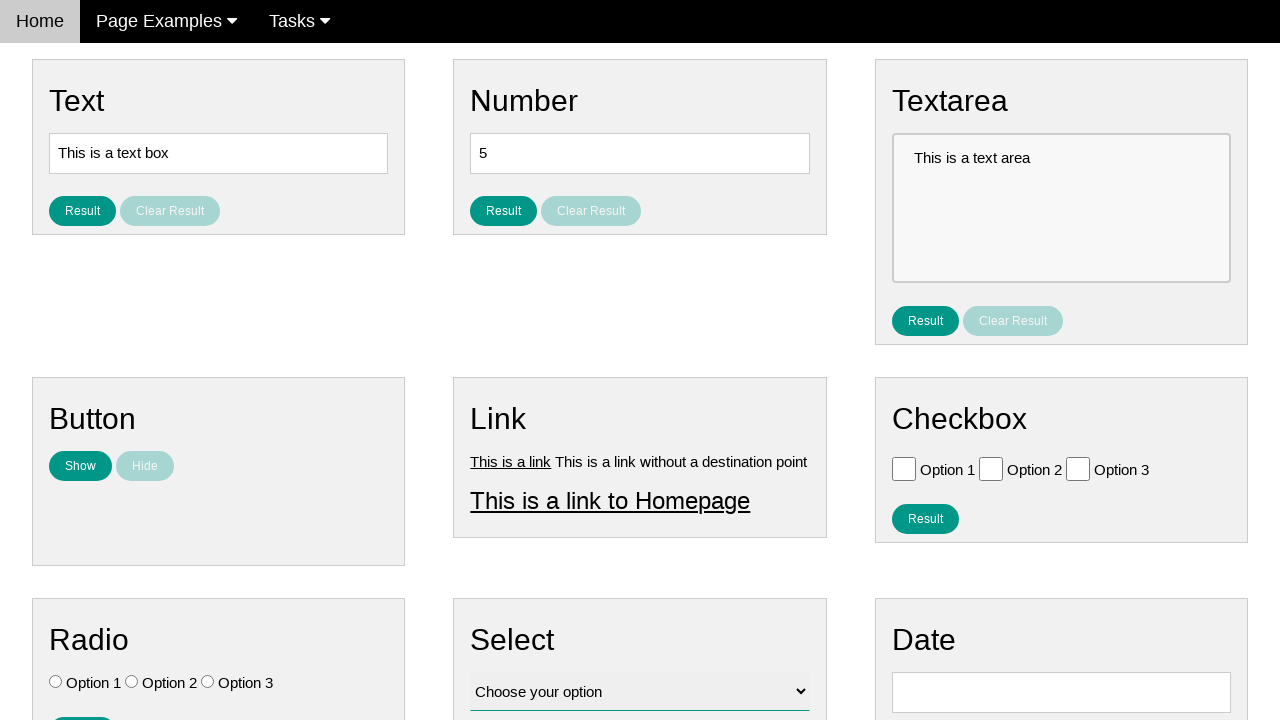

Located text area element with name 'vfb-10'
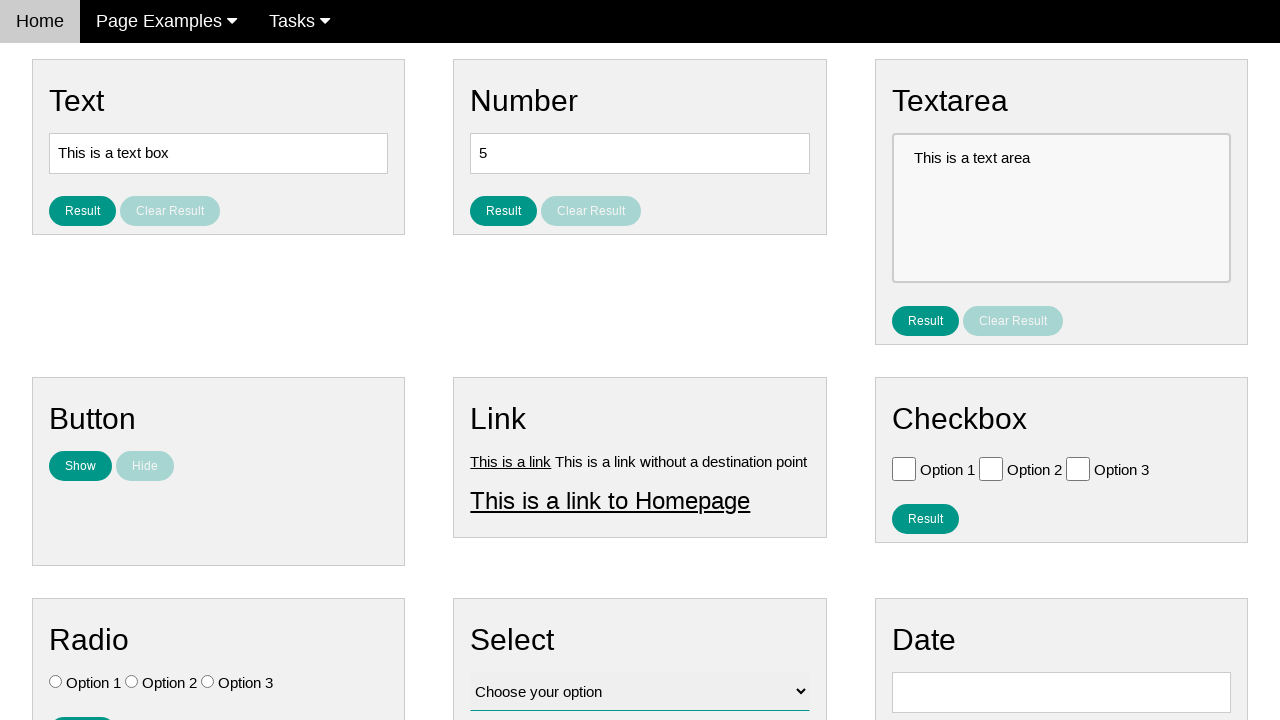

Filled text area with 'qqq' on [name='vfb-10']
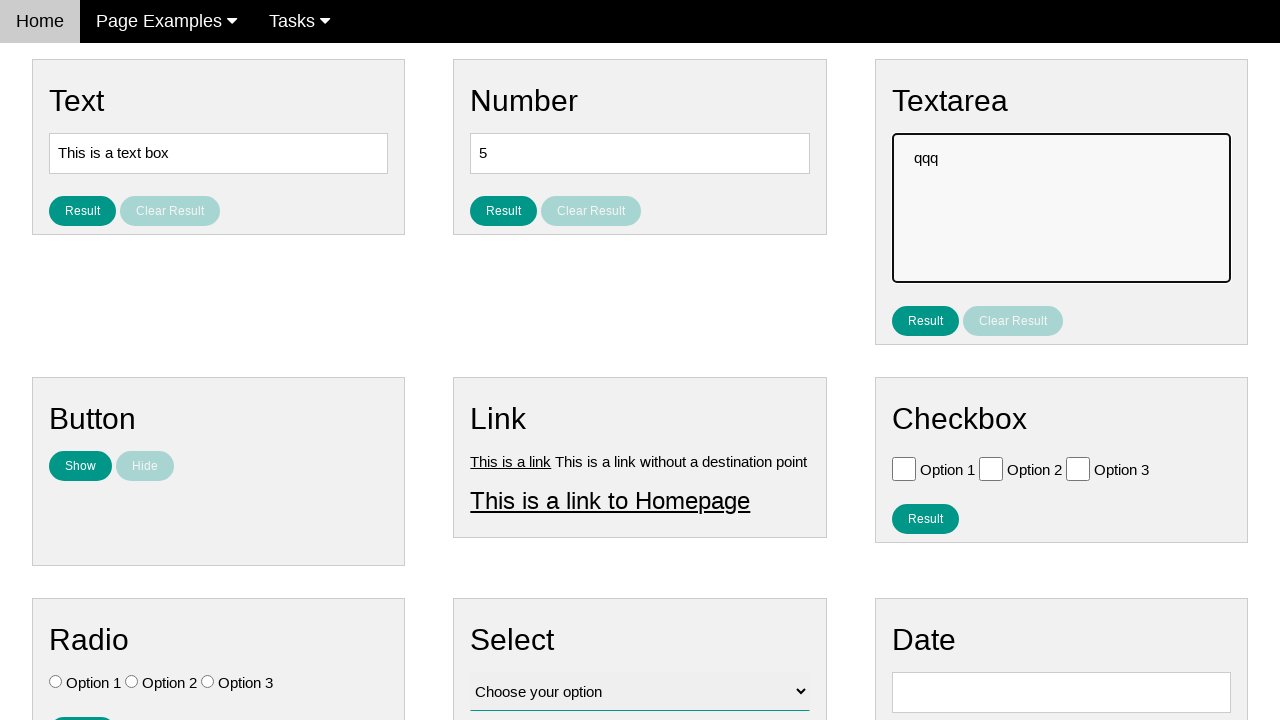

Verified text area contains 'qqq'
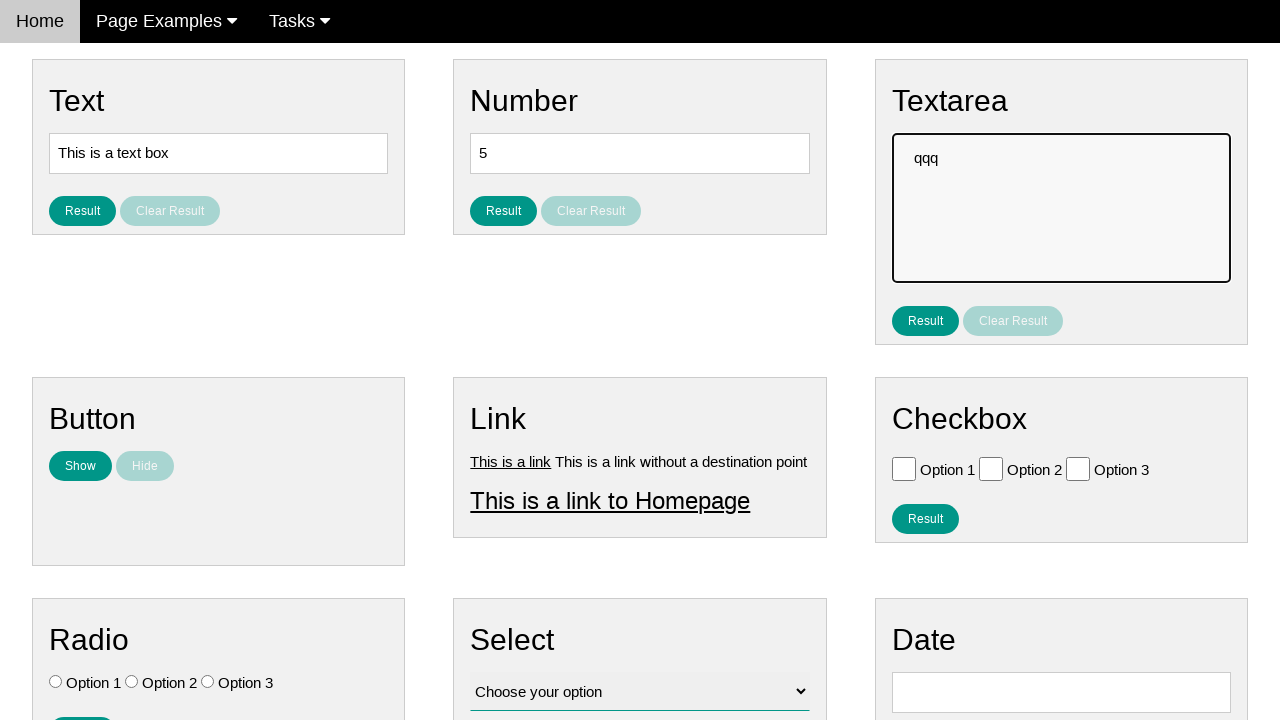

Cleared text area on [name='vfb-10']
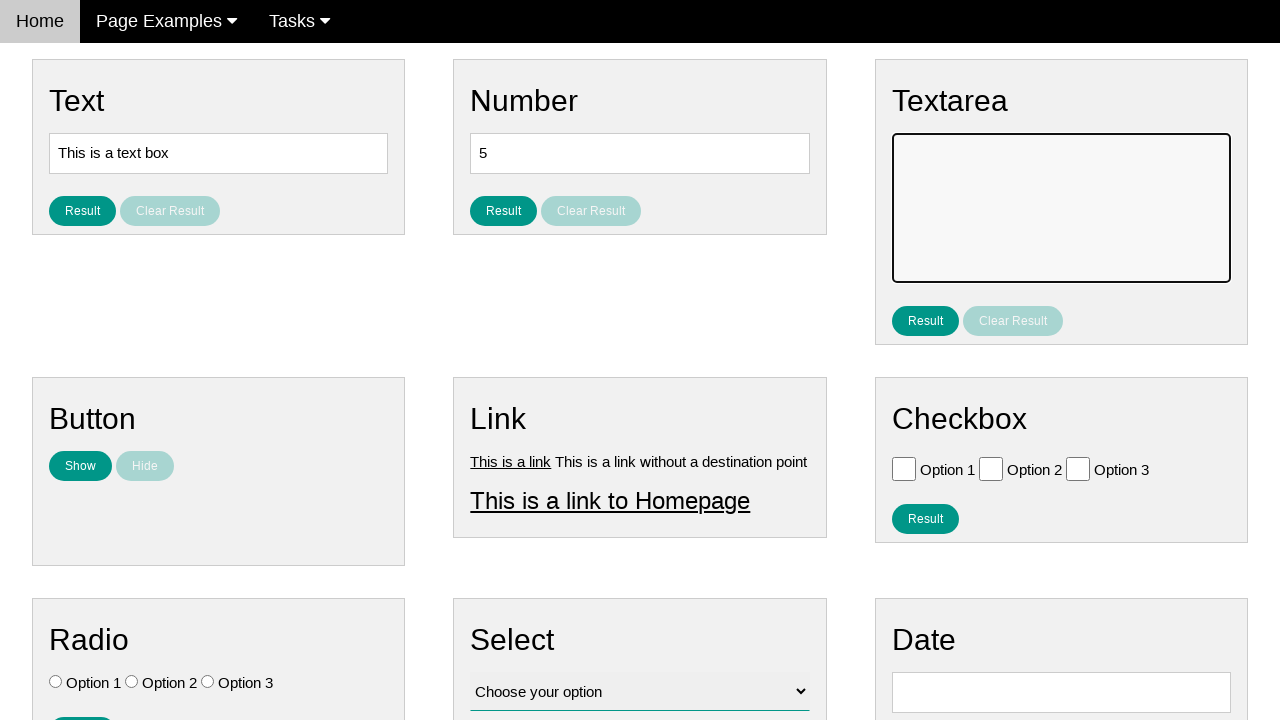

Filled text area with 'www' on [name='vfb-10']
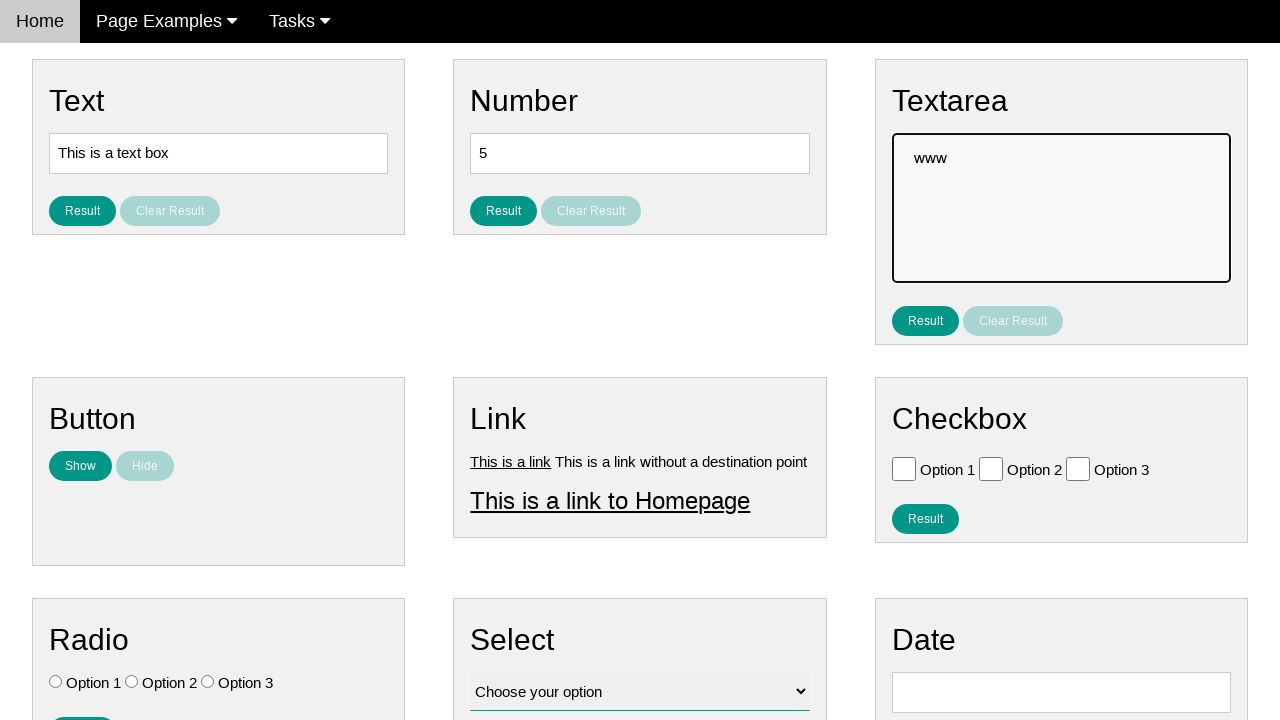

Verified text area contains 'www'
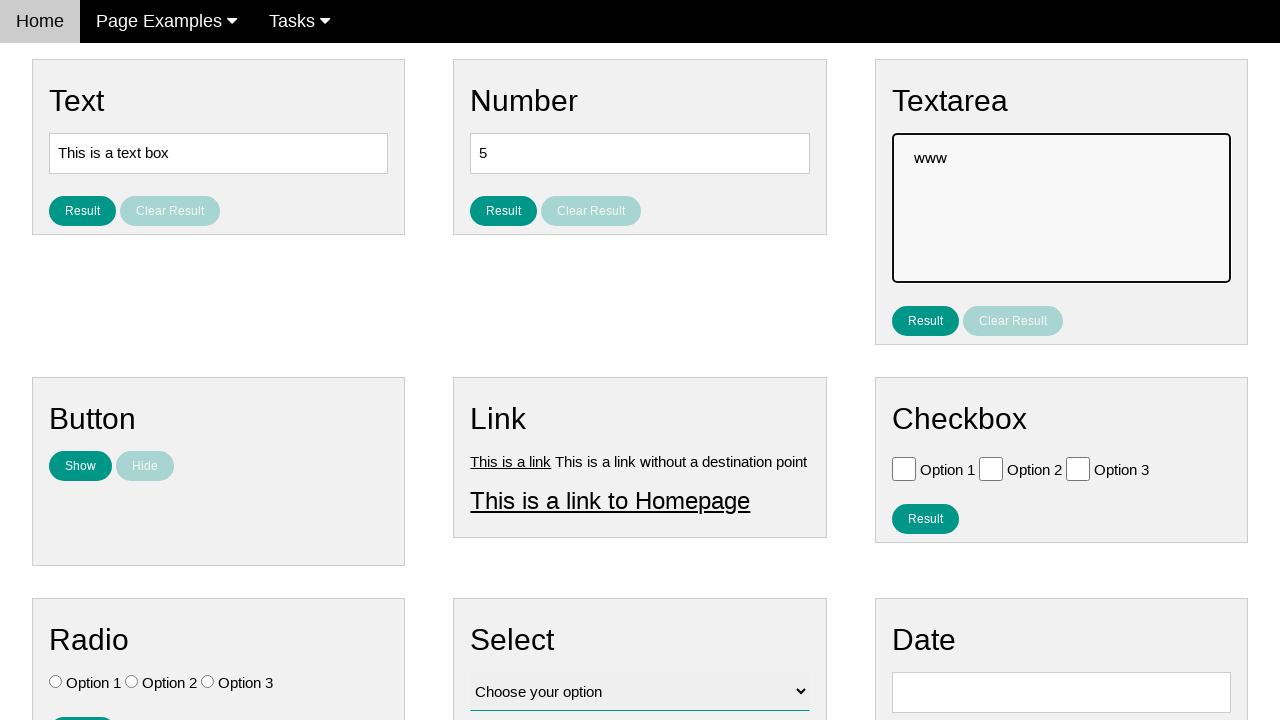

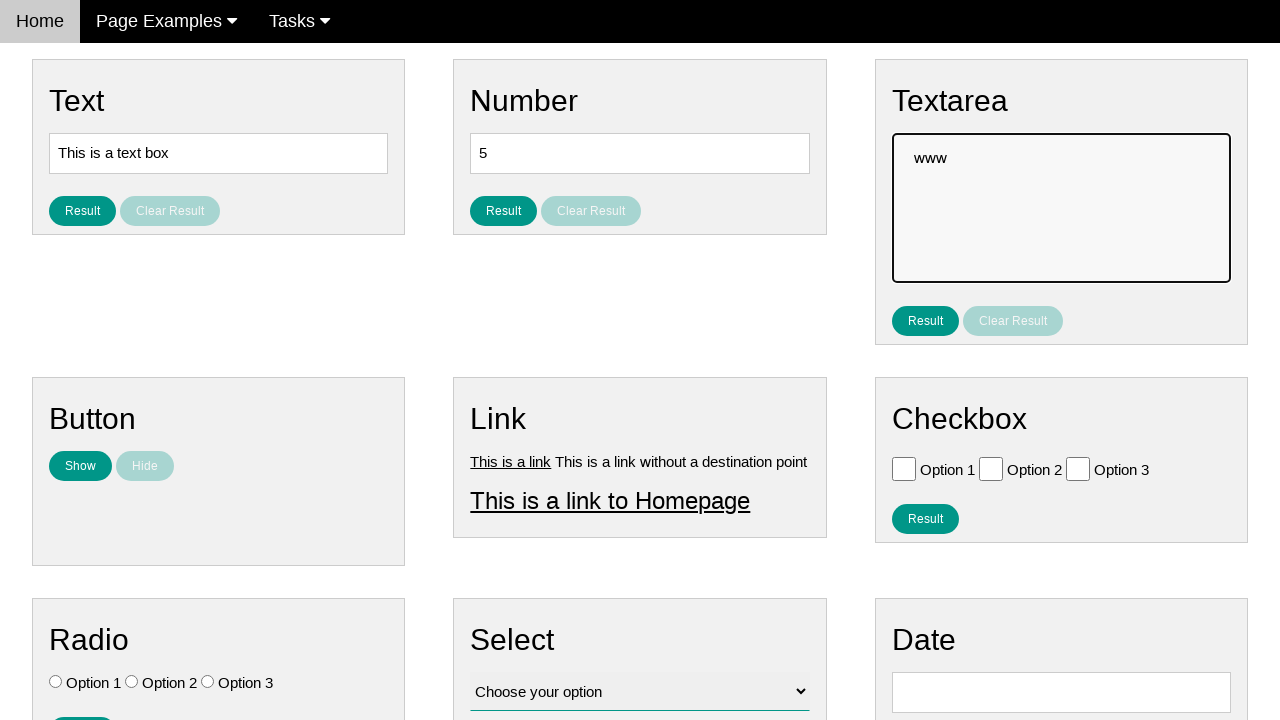